Tests that the GNPS network displayer interface loads correctly for a valid component index by verifying that the check-circle icon appears and that the expected number of nodes (16) and edges (29) are loaded.

Starting URL: https://gnps.ucsd.edu/ProteoSAFe/result.jsp?view=network_displayer&componentindex=9&task=5b4fa89c73344360b8b915a3af9ea7d4&test=true

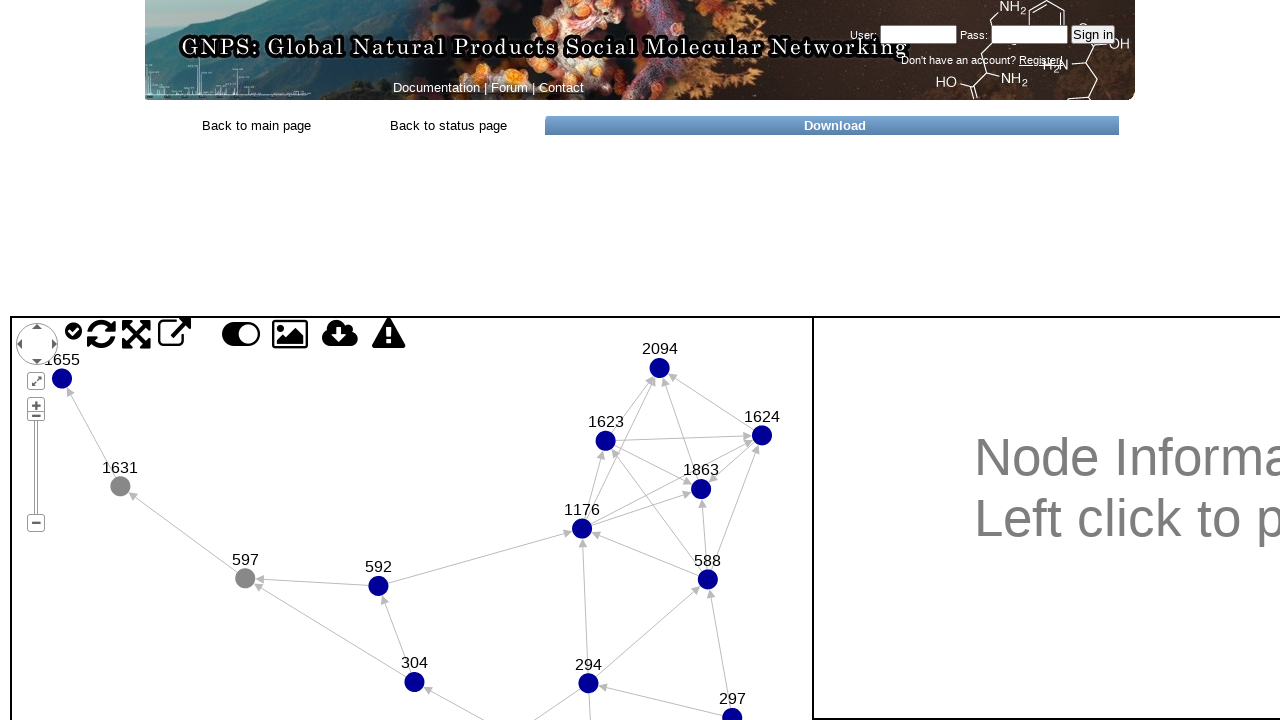

Waited for check-circle icon to appear, indicating GNPS interface is ready
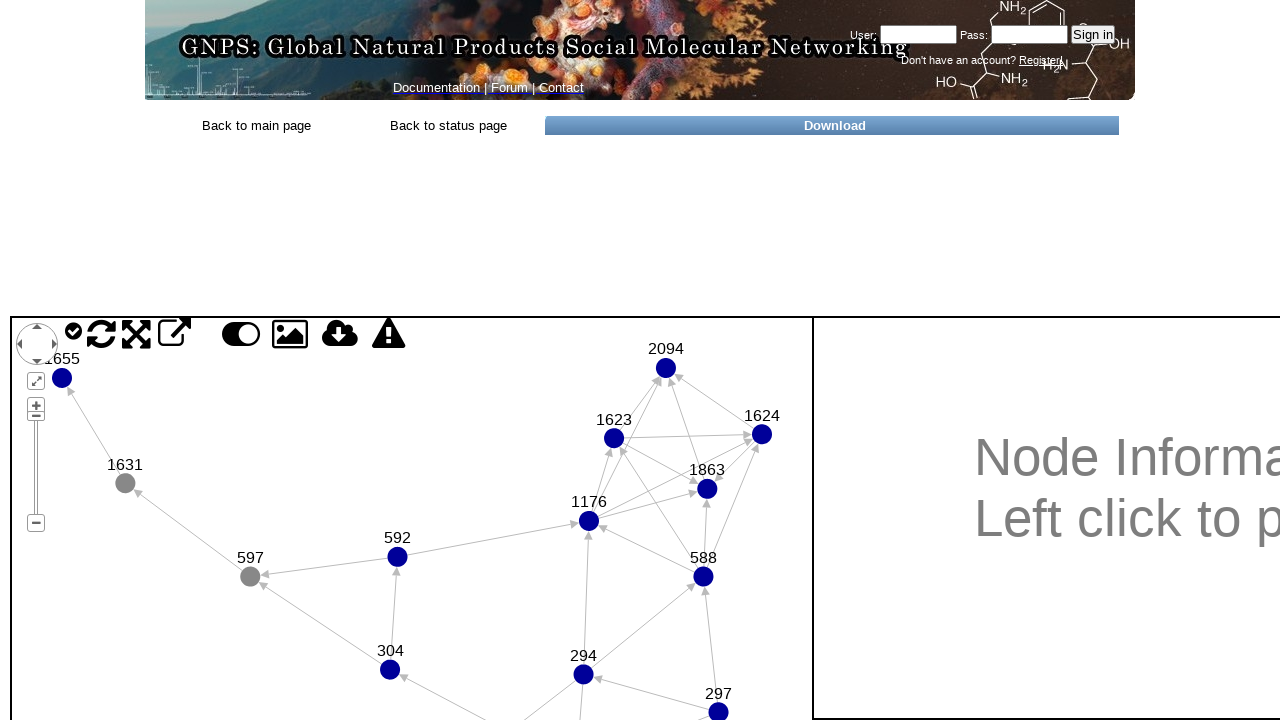

Retrieved clusterinfo_data from page JavaScript context
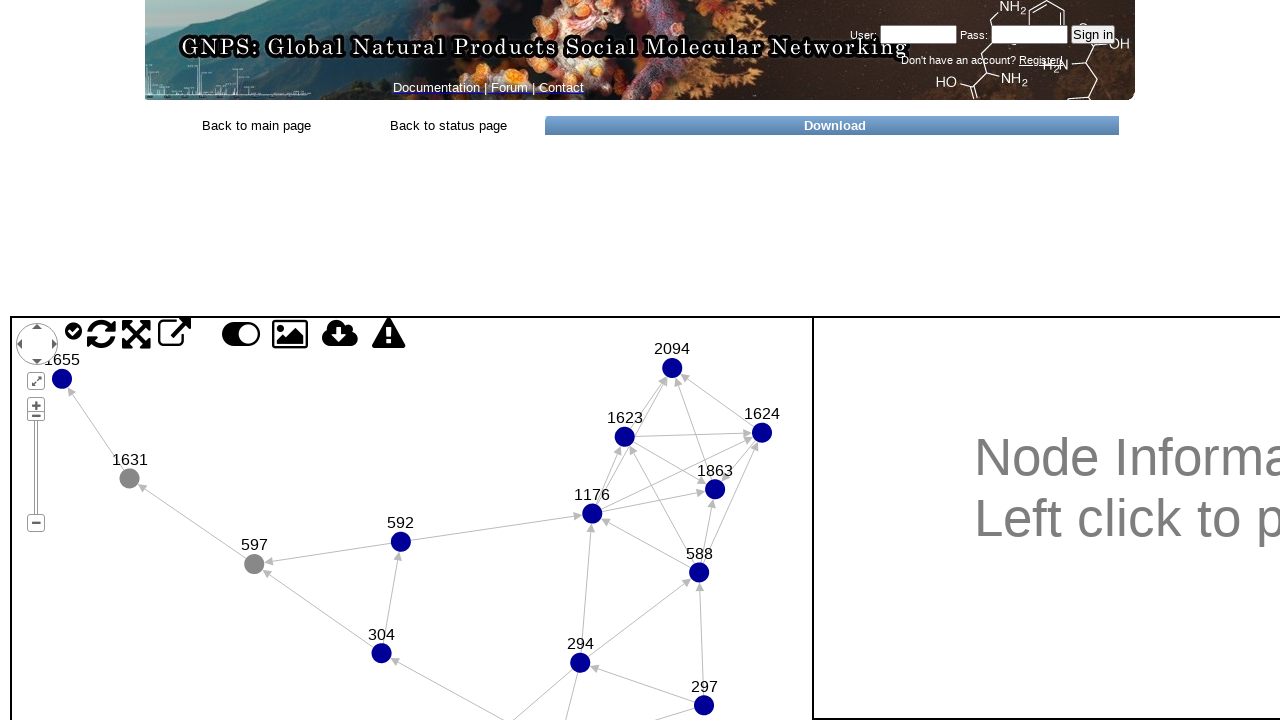

Verified that 16 nodes were loaded correctly
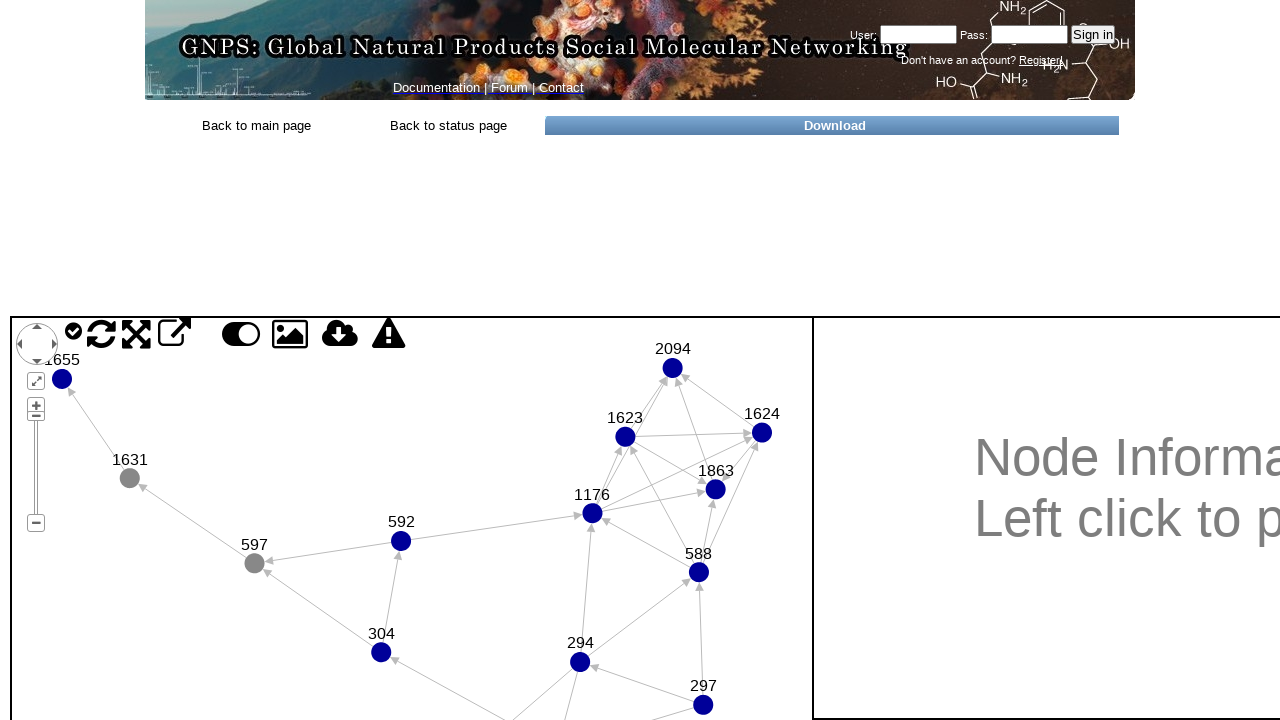

Retrieved pairs_data from page JavaScript context
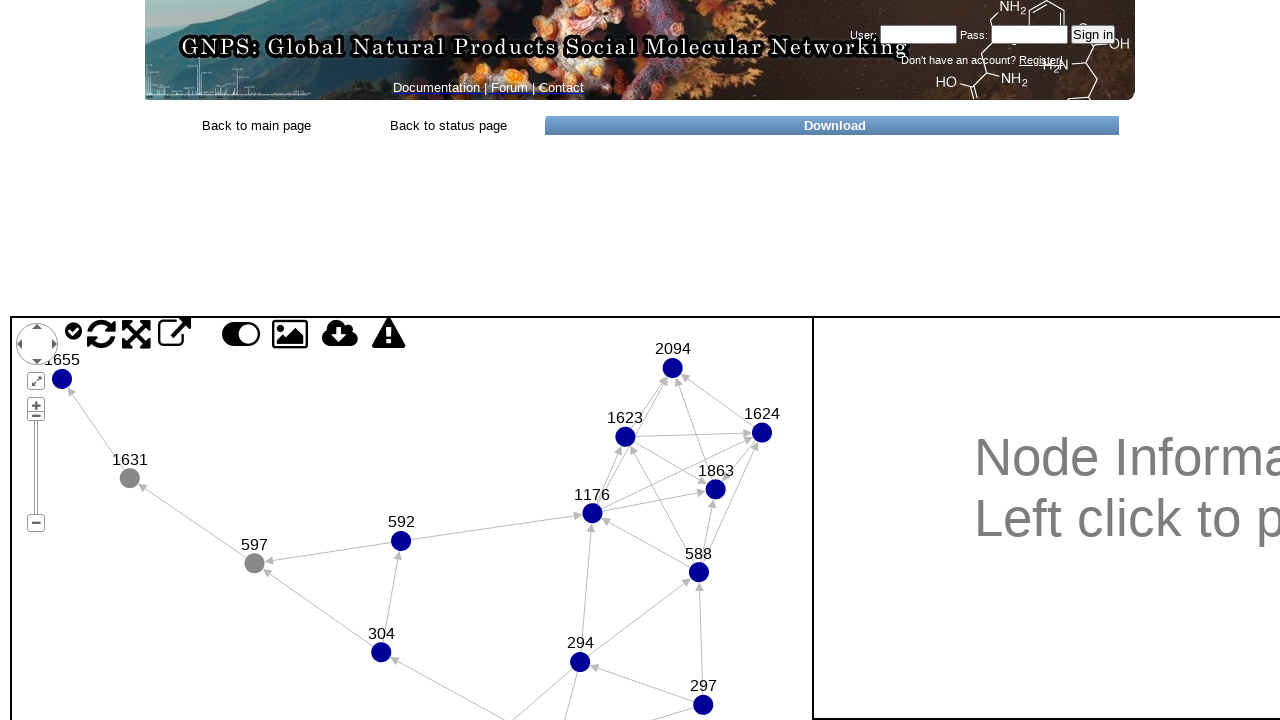

Verified that 29 edges were loaded correctly
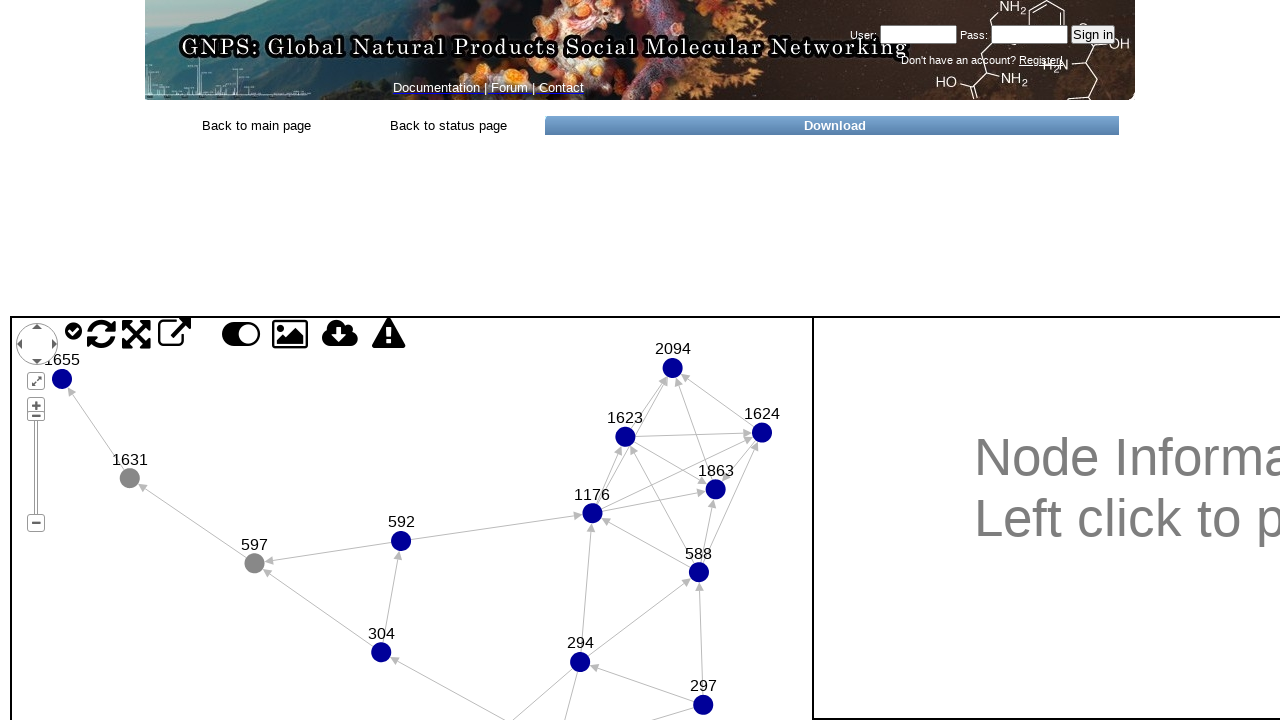

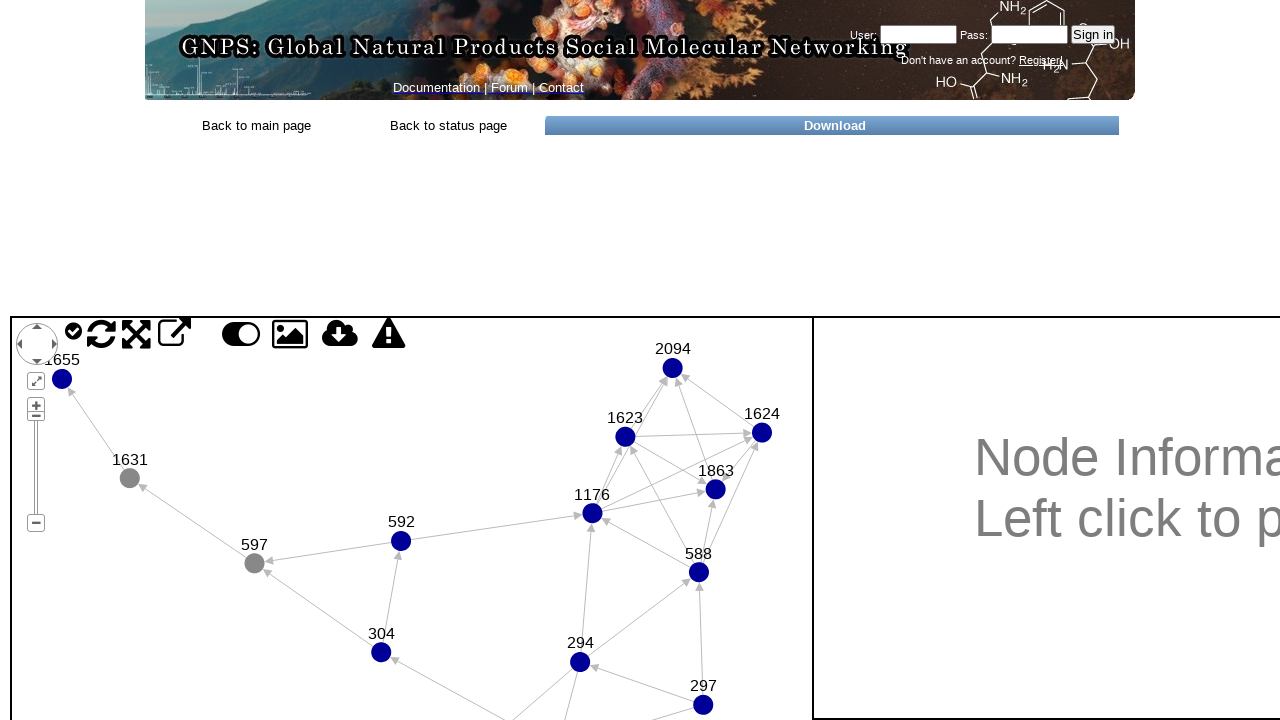